Tests jQuery UI custom dropdown by clicking to open it and selecting item "10" from the dropdown menu

Starting URL: https://jqueryui.com/resources/demos/selectmenu/default.html

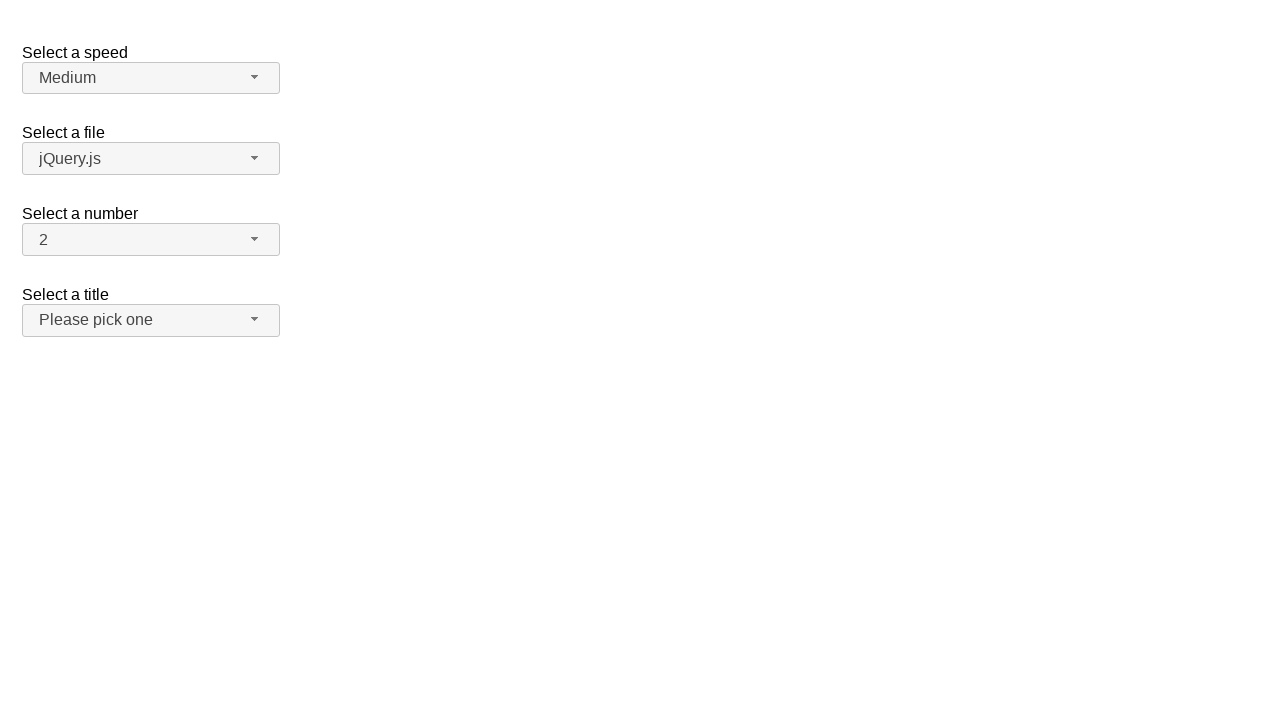

Clicked dropdown button to open jQuery UI selectmenu at (151, 240) on span#number-button
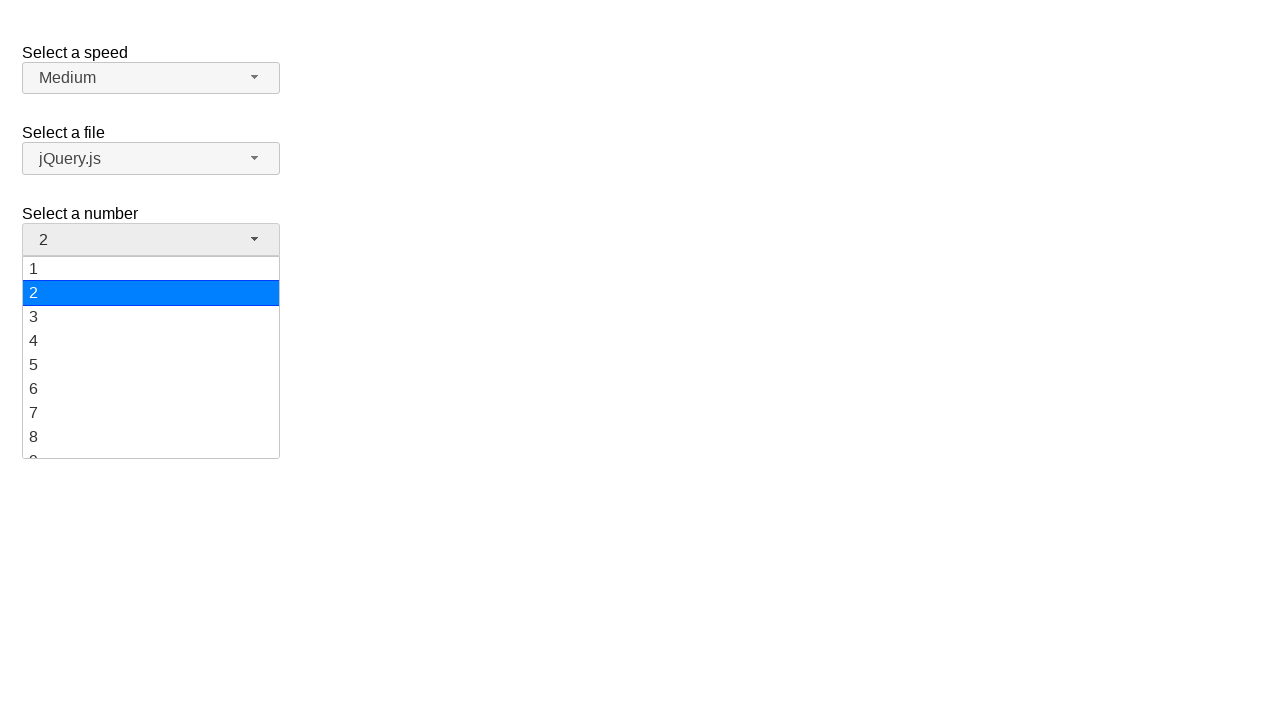

Dropdown menu items loaded and became visible
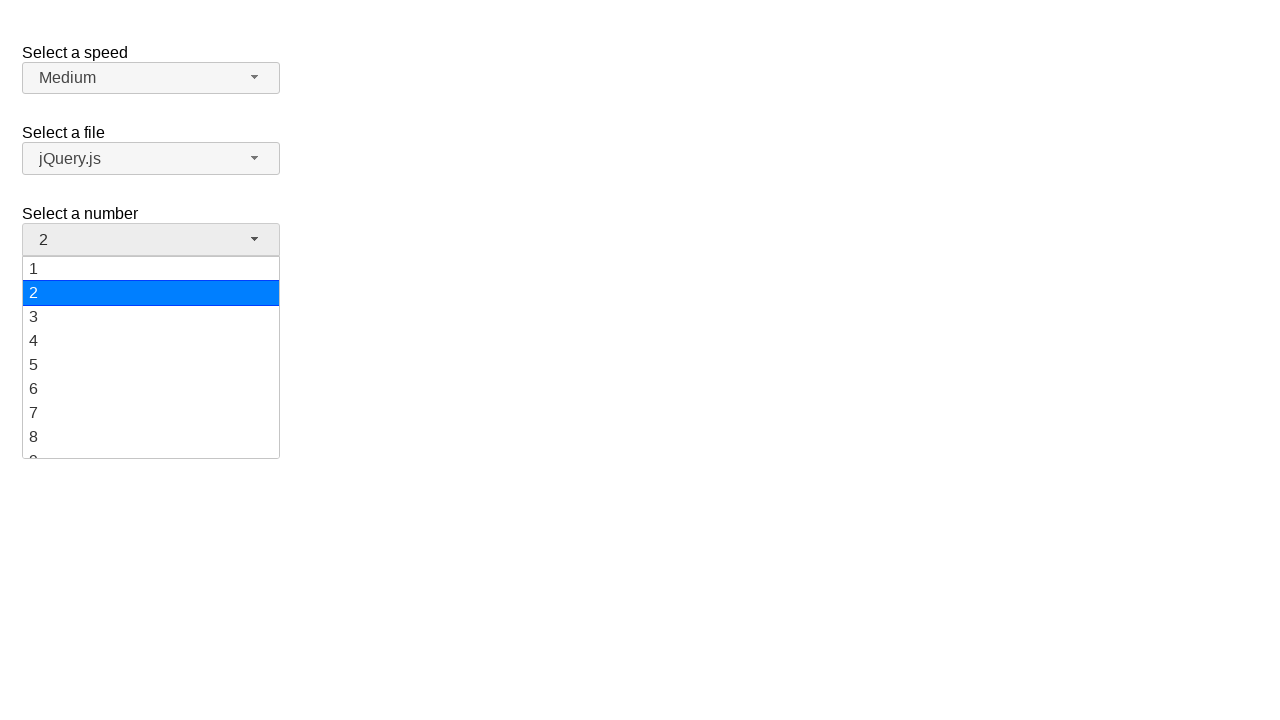

Selected item '10' from the dropdown menu at (151, 357) on ul#number-menu div >> internal:has-text="10"i
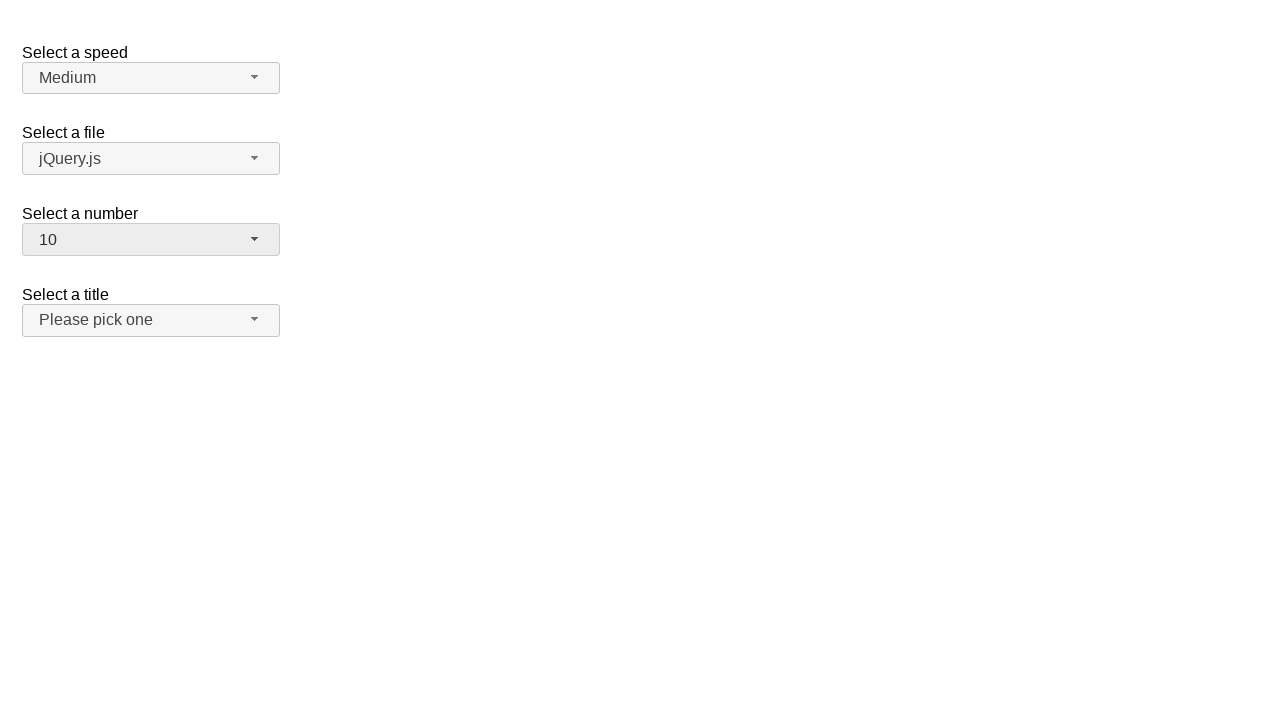

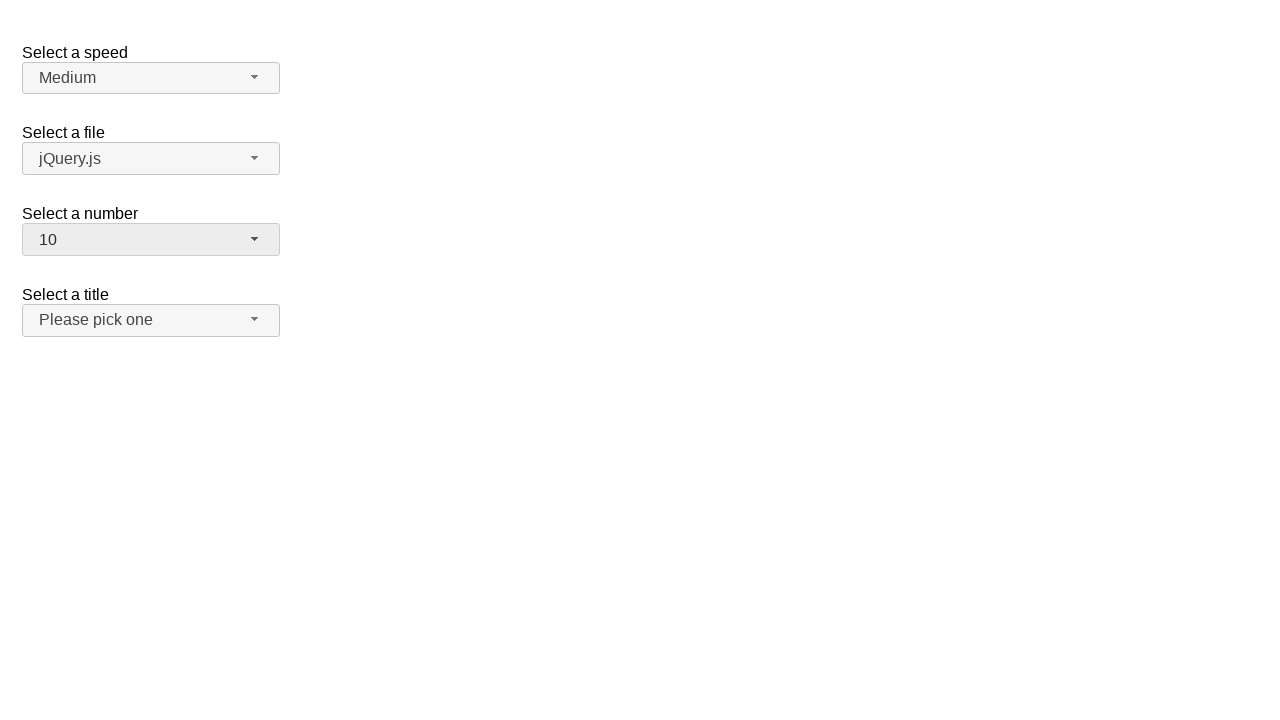